Tests dynamic data loading by clicking a button to load new user information and waiting for the content to appear

Starting URL: http://syntaxprojects.com/dynamic-data-loading-demo.php

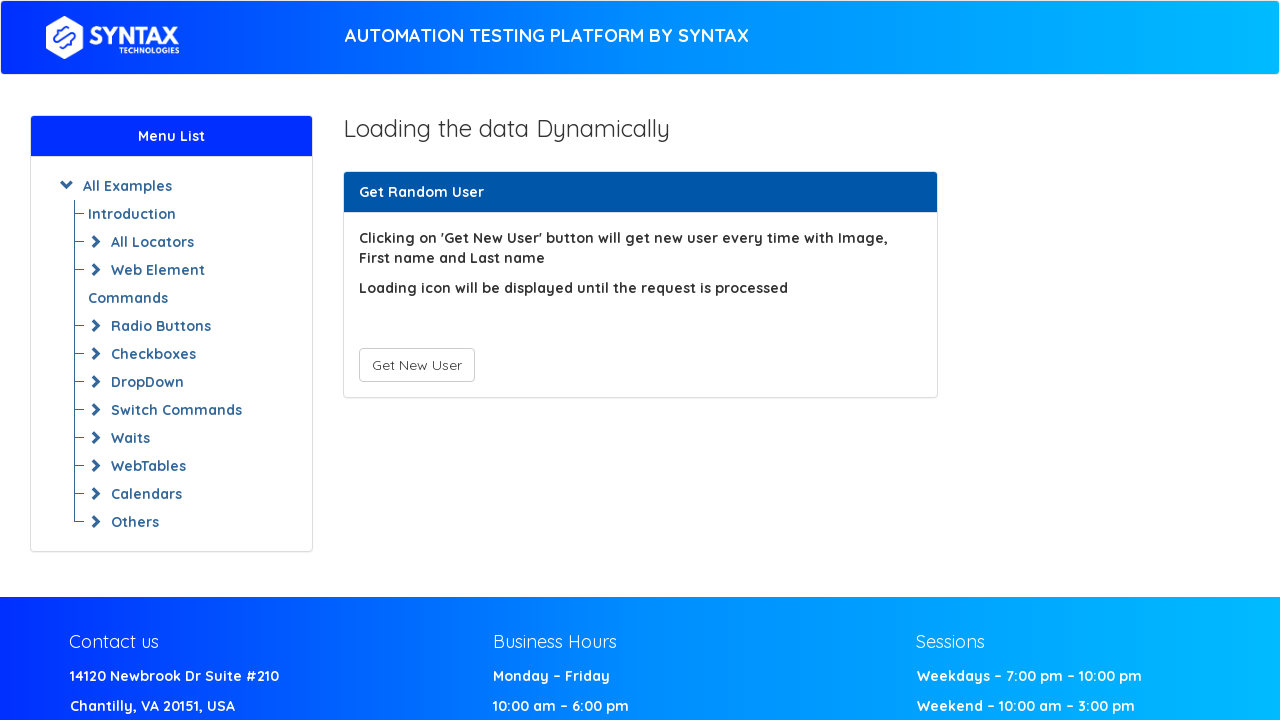

Clicked 'Get New User' button to load dynamic content at (416, 365) on #save
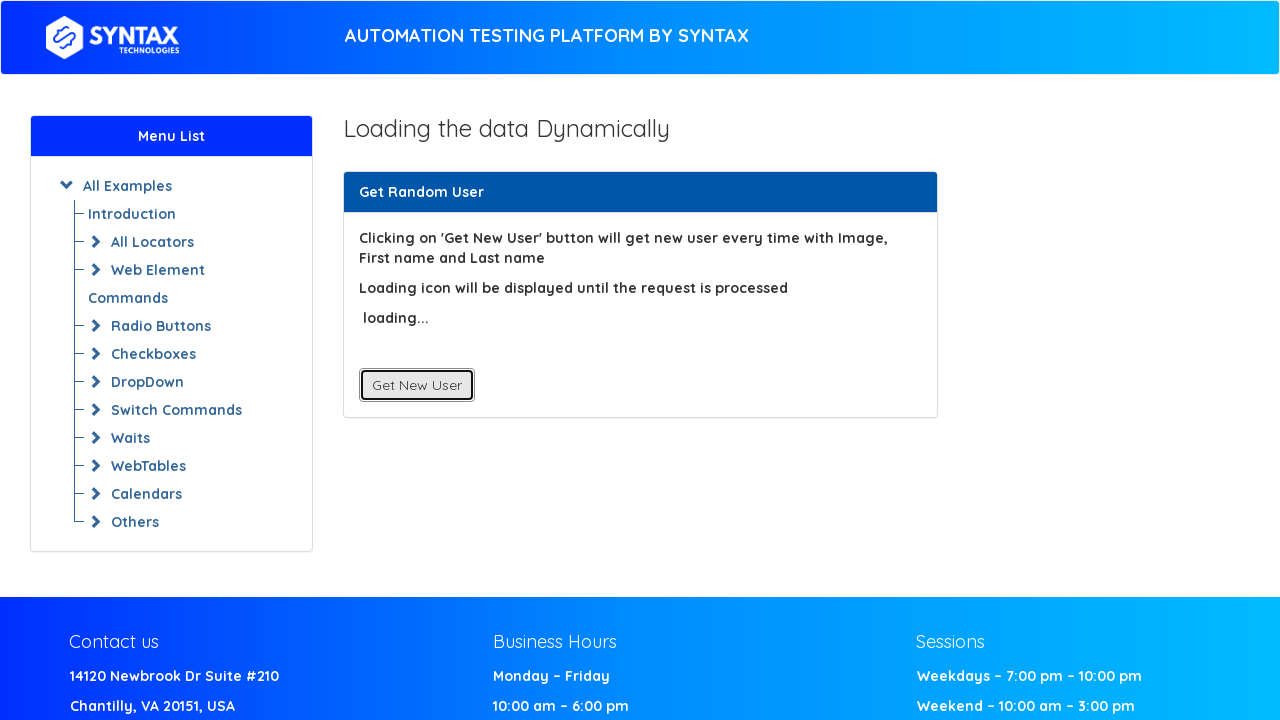

Waited for First Name element to appear
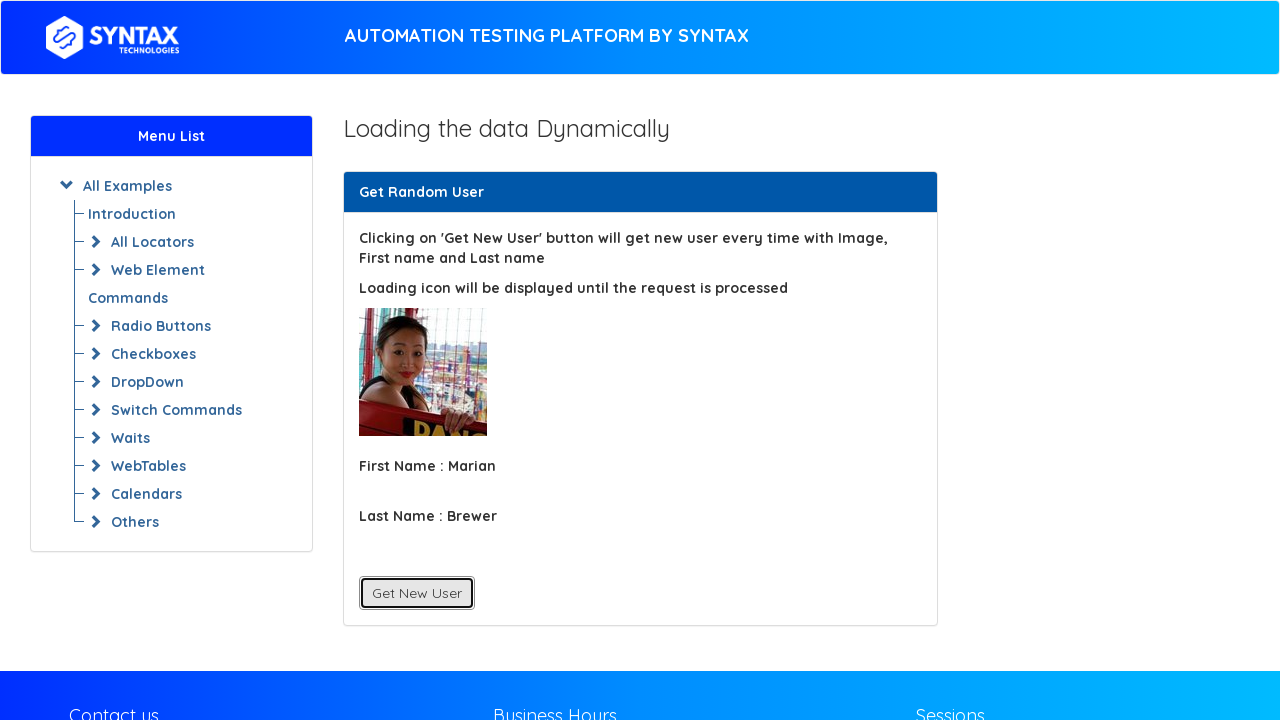

Waited for Last Name element to appear
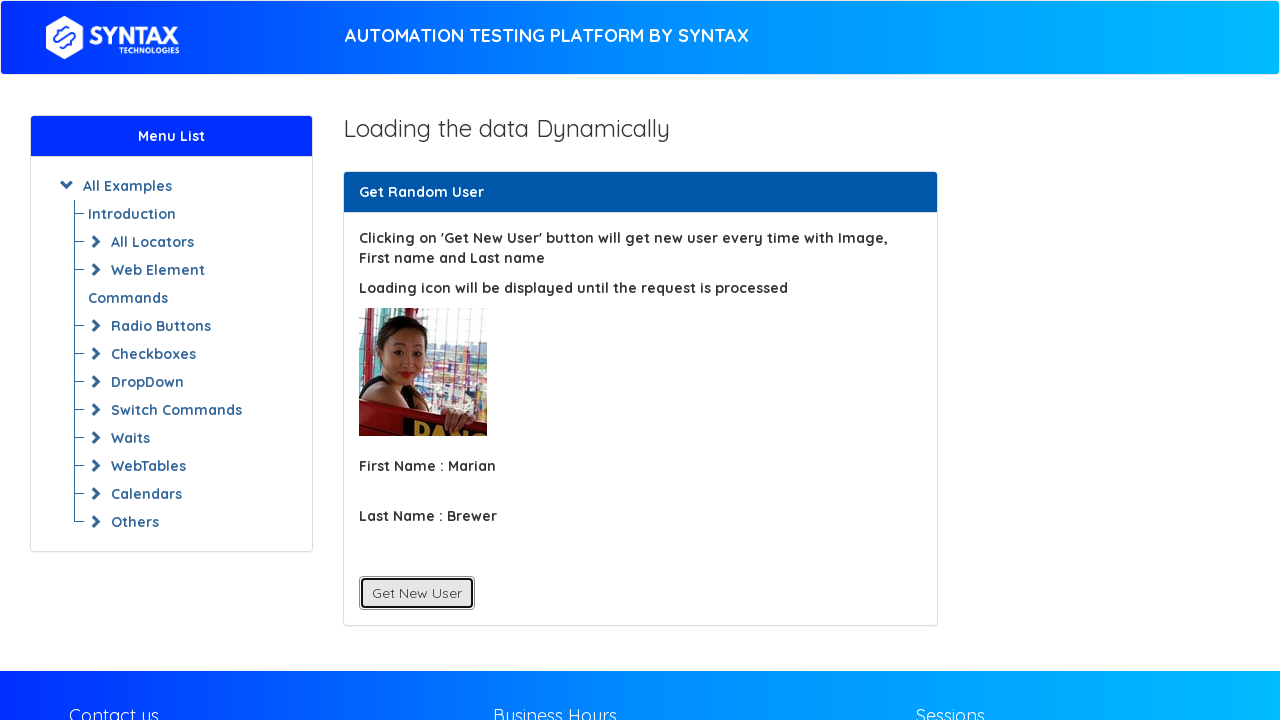

Located First Name element
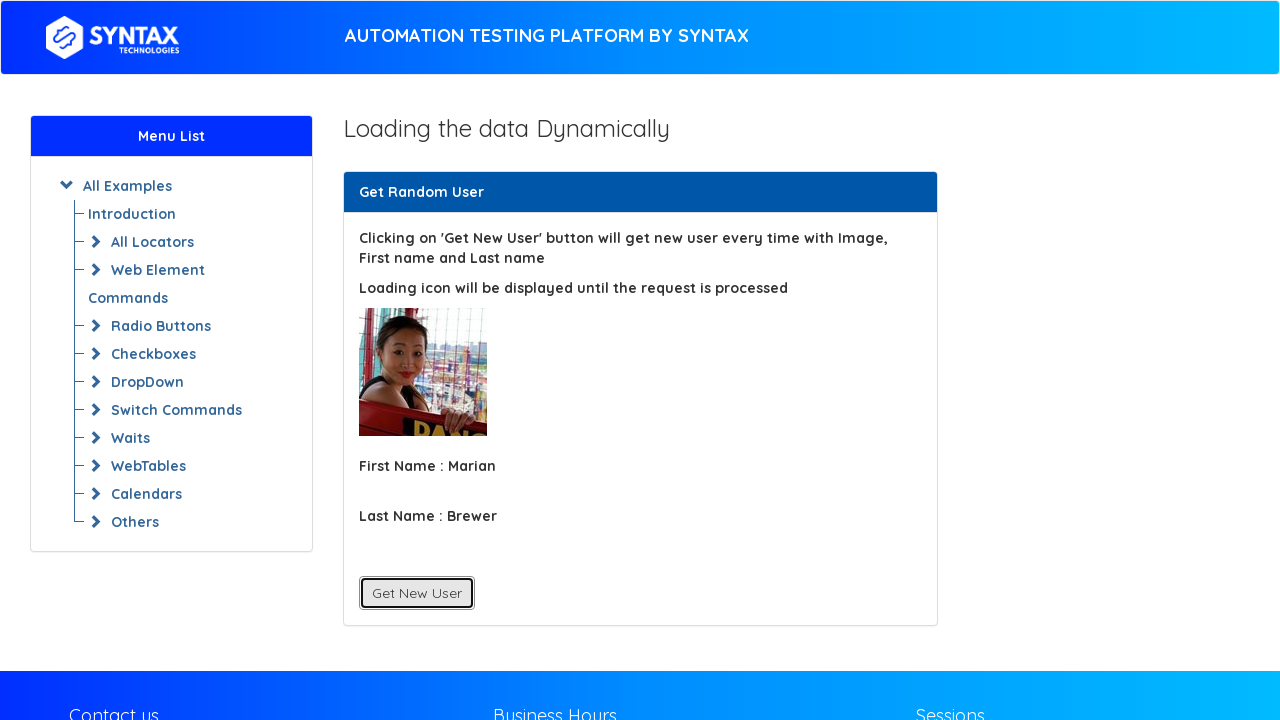

Located Last Name element
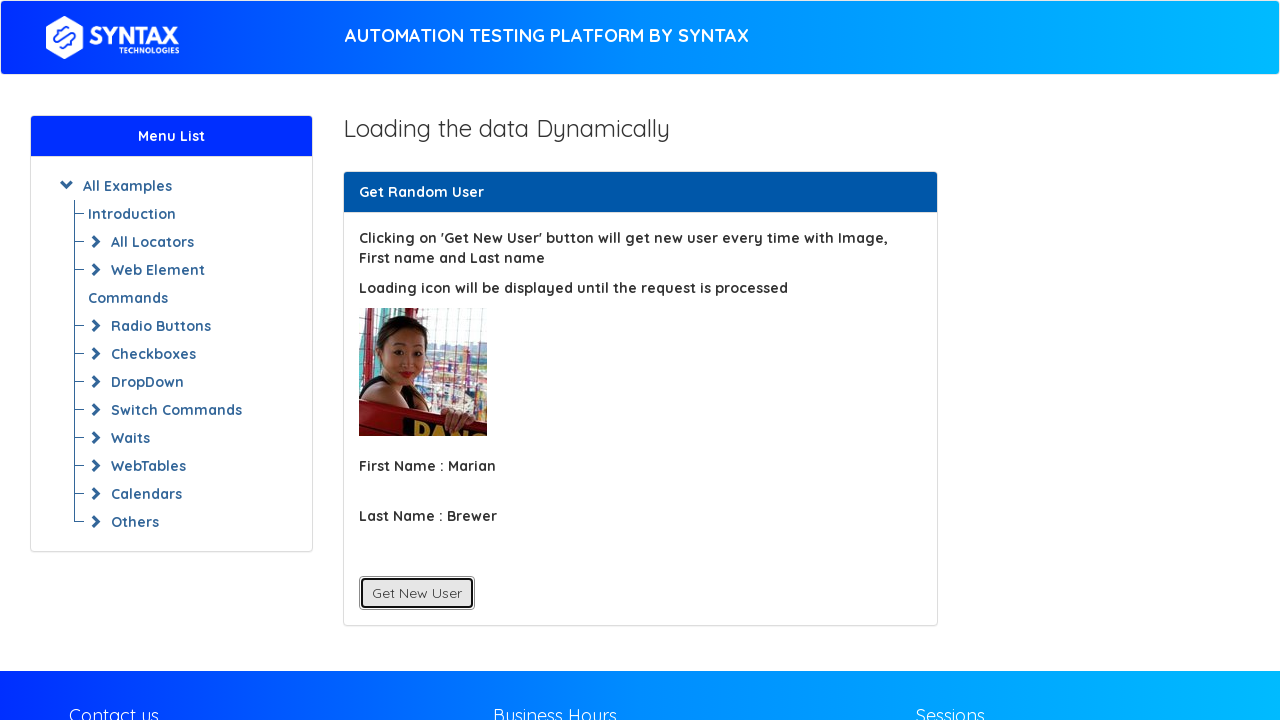

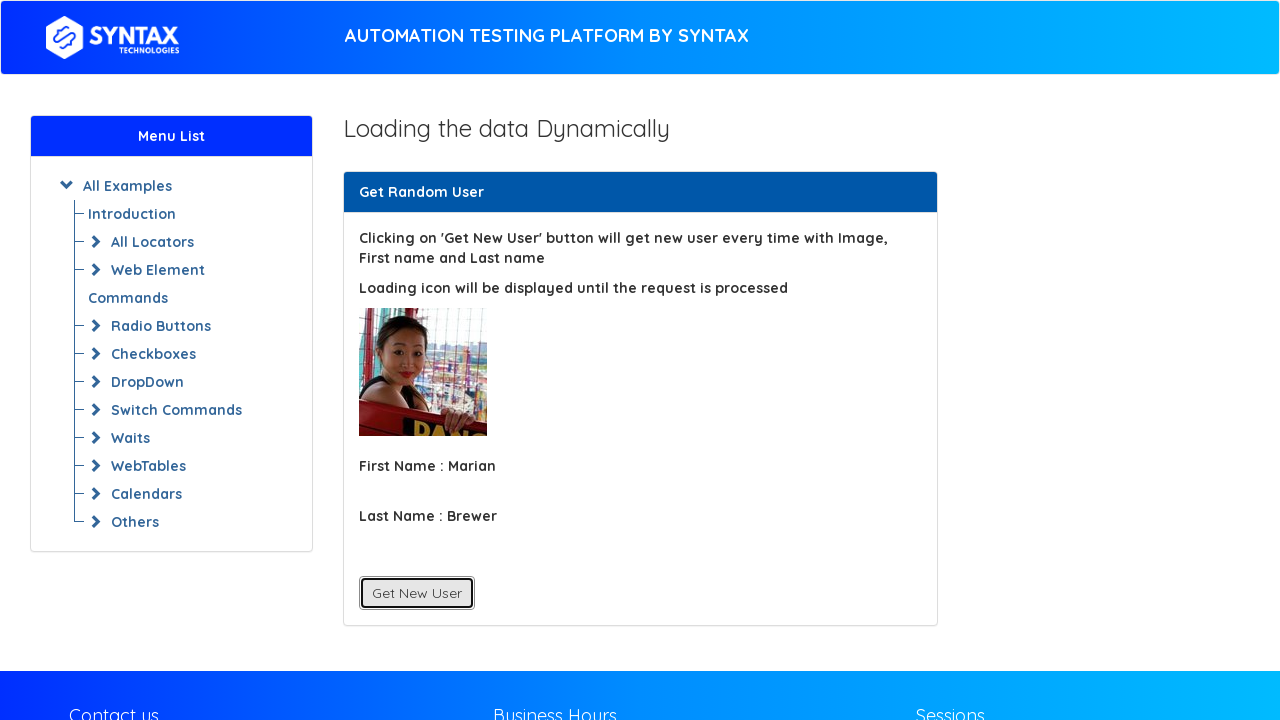